Tests a text box form by filling in user name, email, current address, and permanent address fields, then submitting the form and verifying the output.

Starting URL: https://demoqa.com/text-box

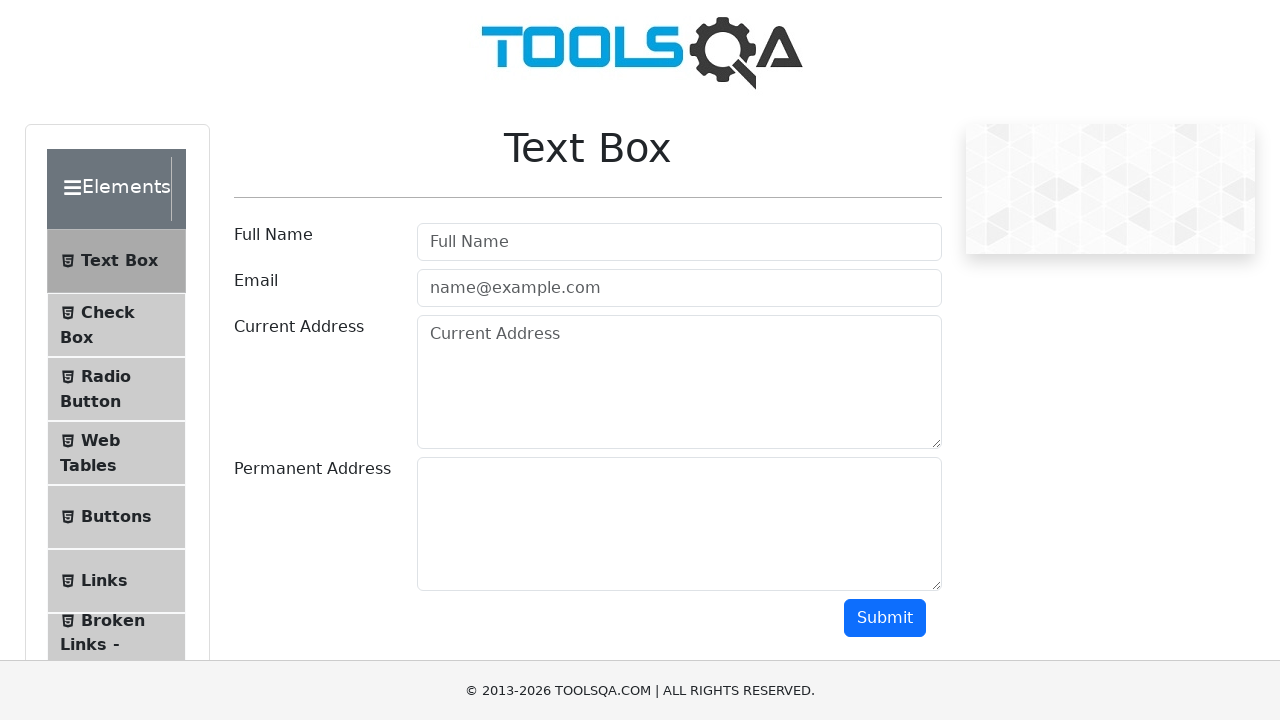

Filled user name field with 'Marcus Thompson' on #userName
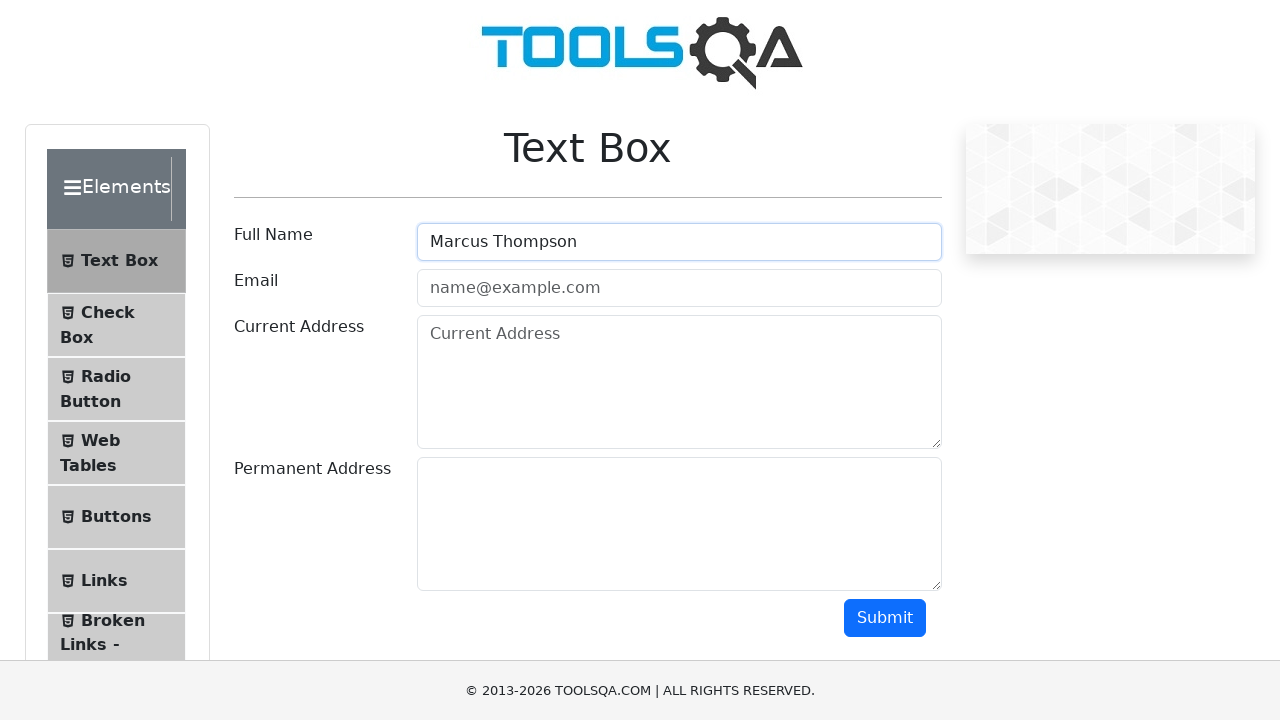

Filled email field with 'marcus.thompson@example.com' on #userEmail
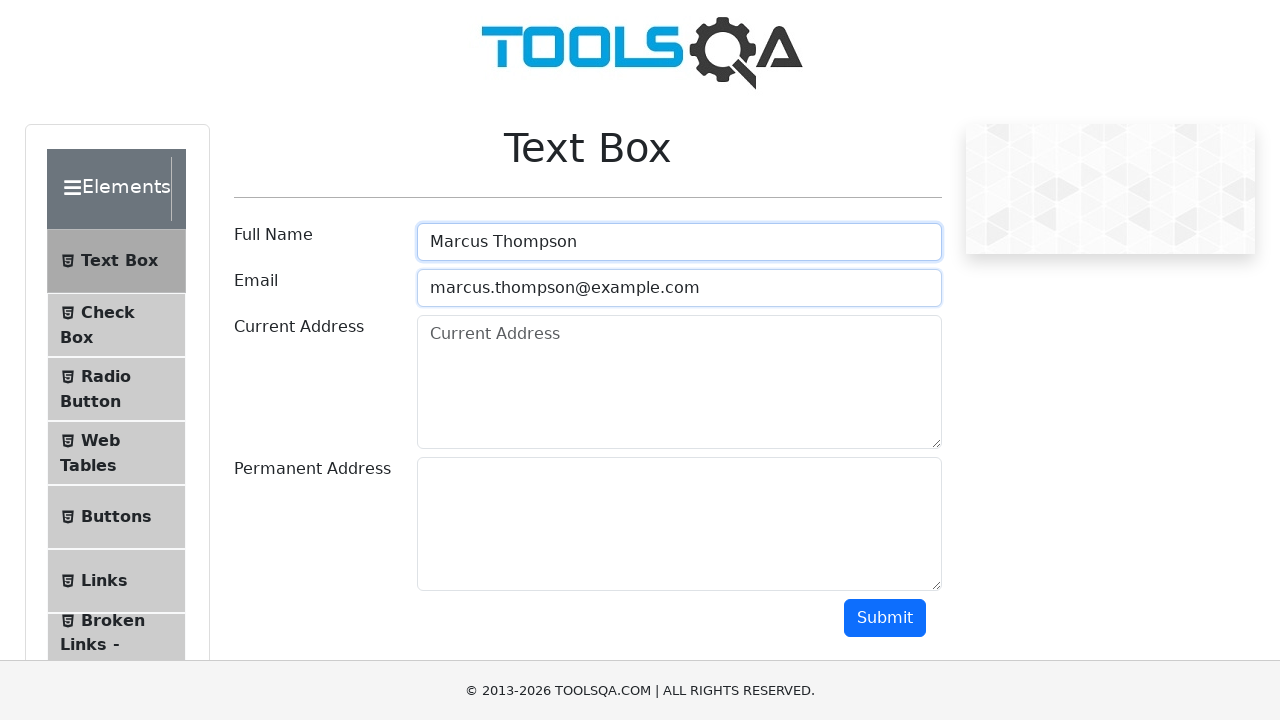

Filled current address field with '456 Oak Street, New York' on #currentAddress
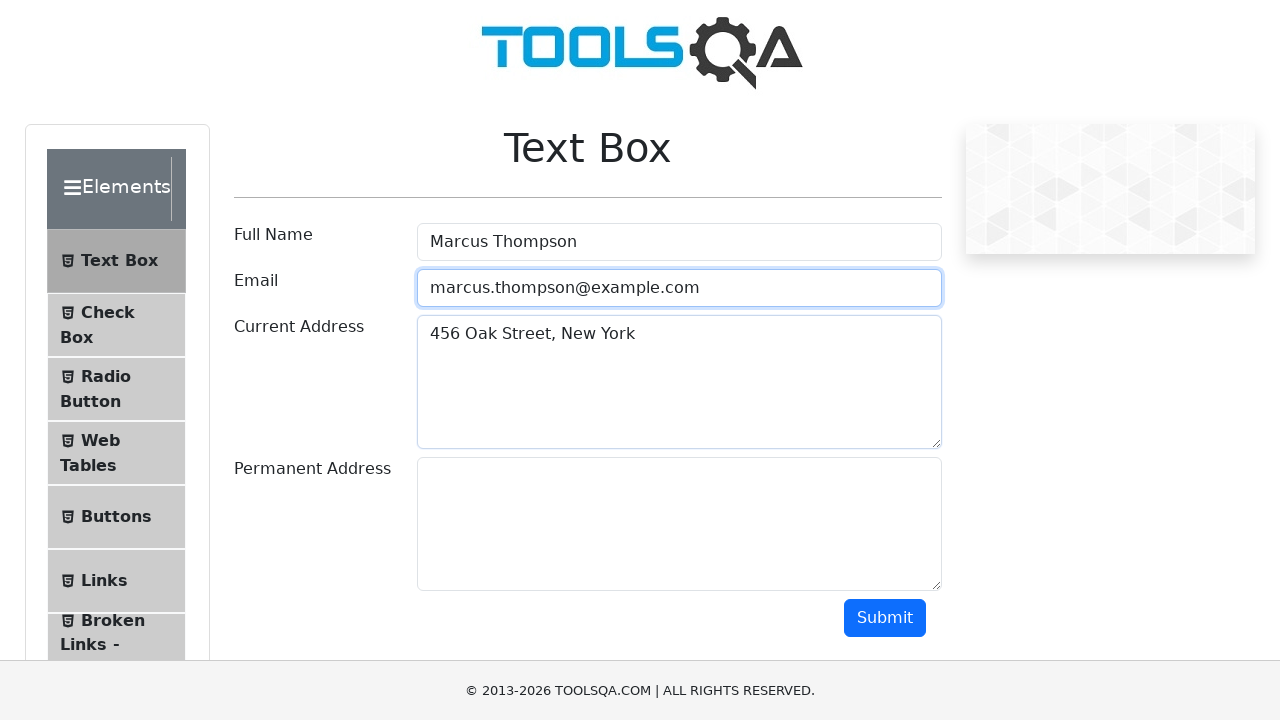

Filled permanent address field with '789 Pine Avenue, Boston' on #permanentAddress
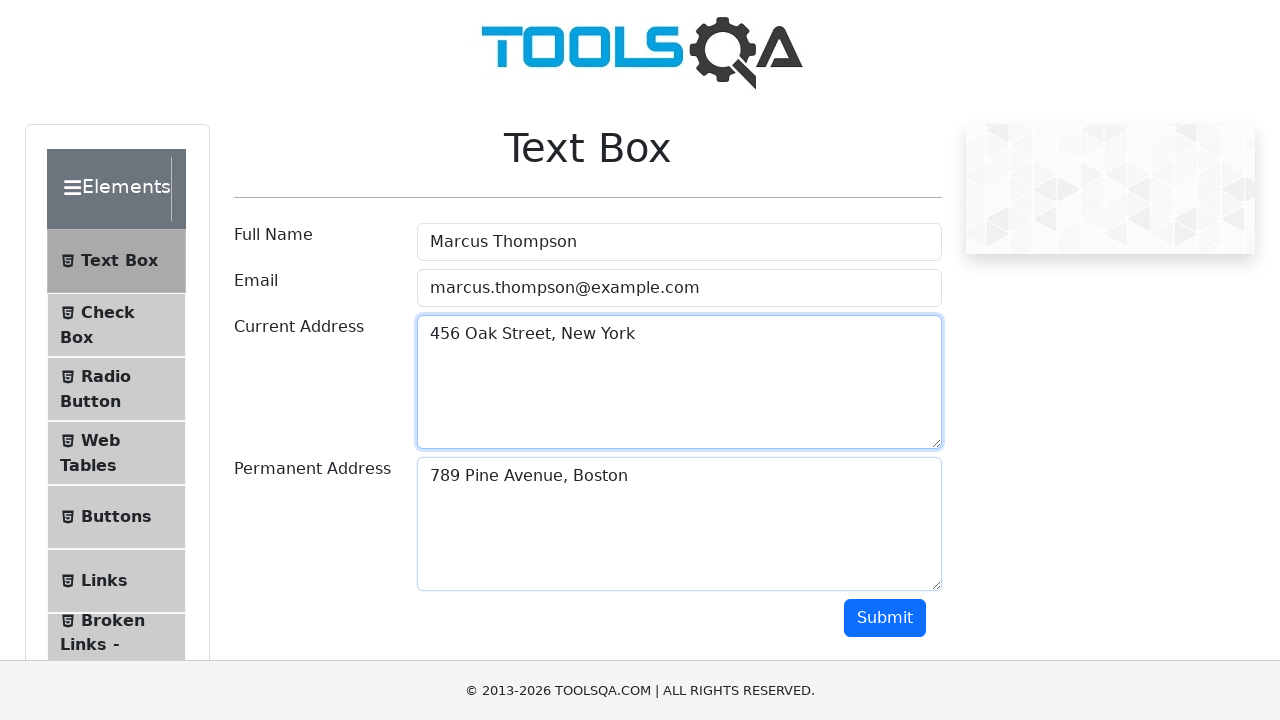

Clicked submit button to submit the form at (885, 618) on #submit
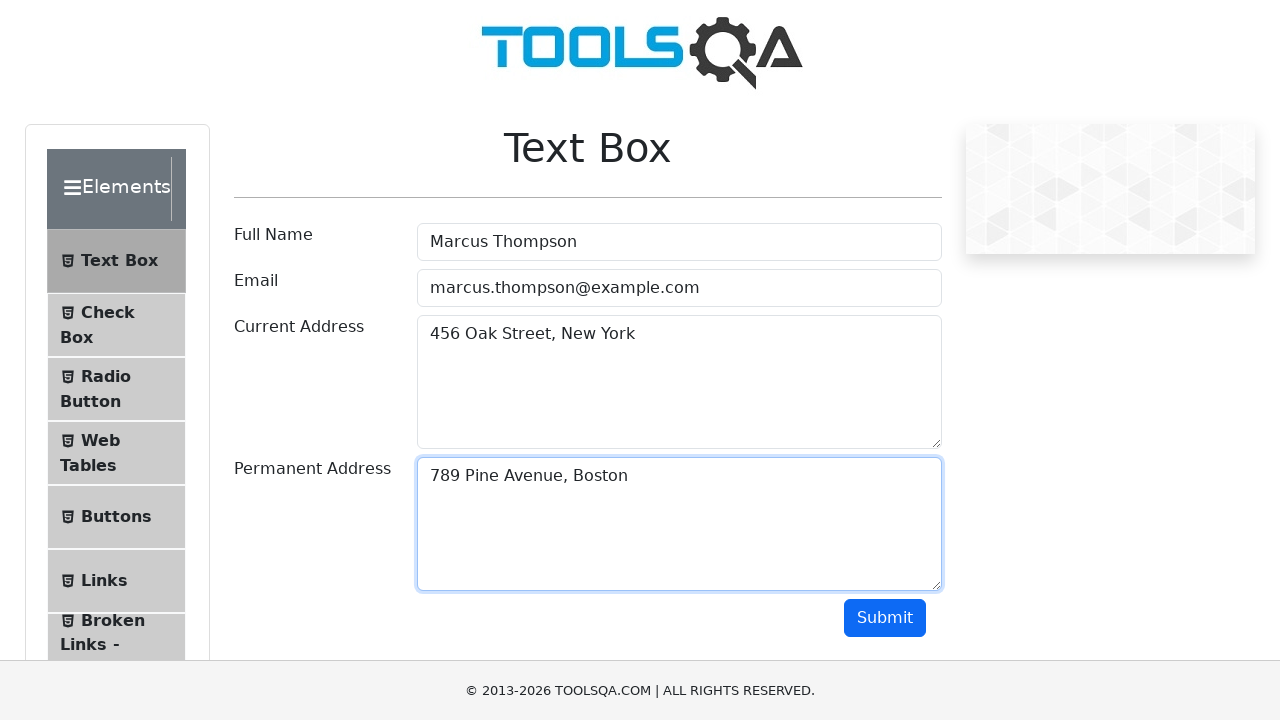

Form output appeared after submission
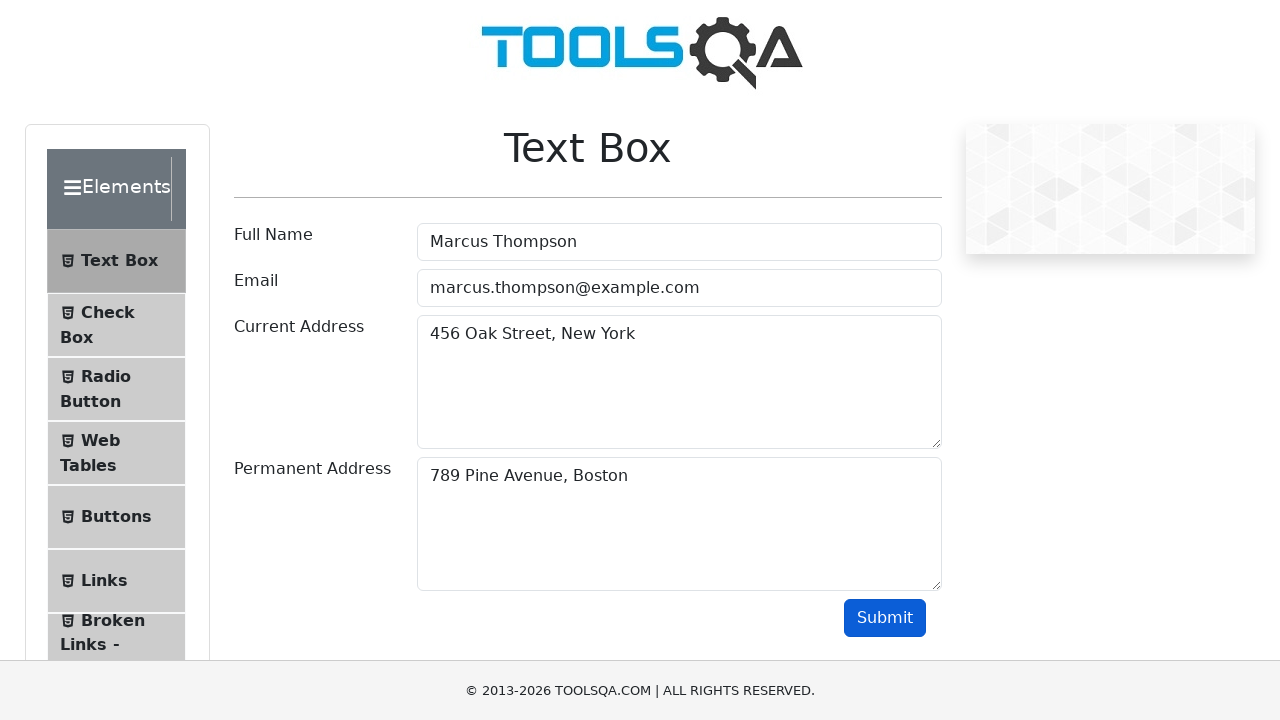

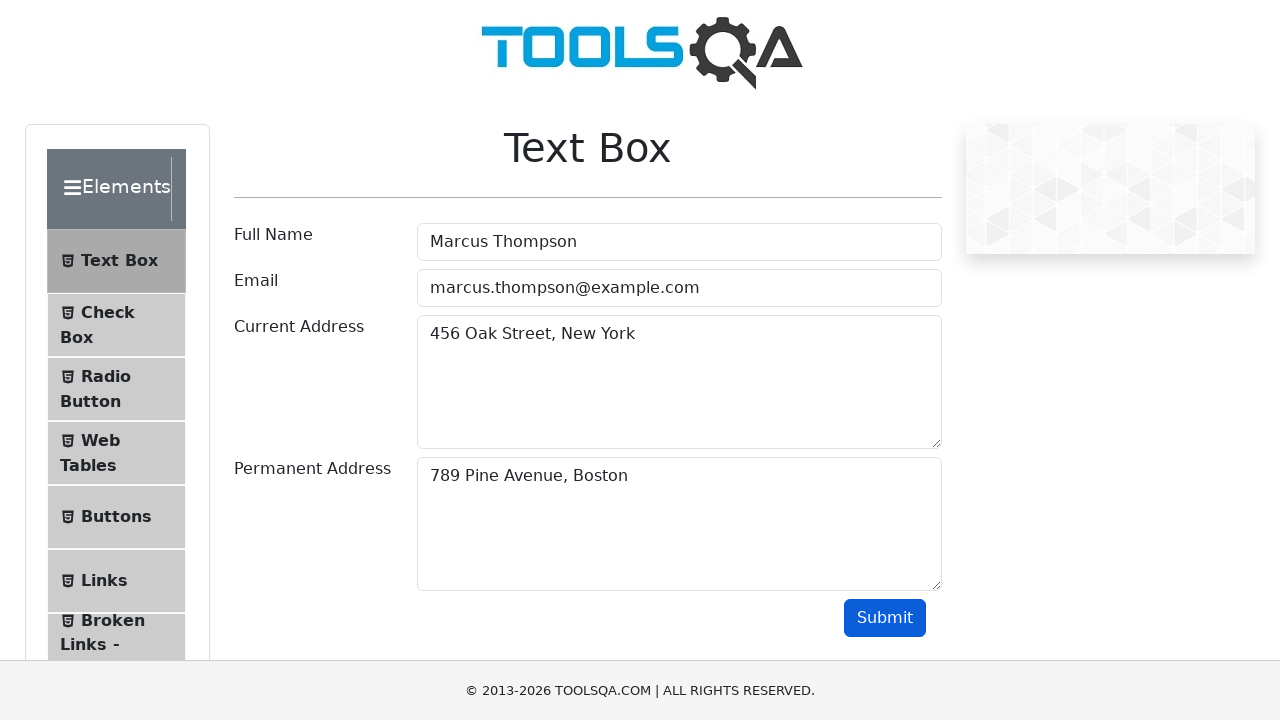